Tests scrolling functionality by scrolling down to a specific link element using hover action, then scrolling back up using PageUp key presses.

Starting URL: https://practice.cydeo.com/

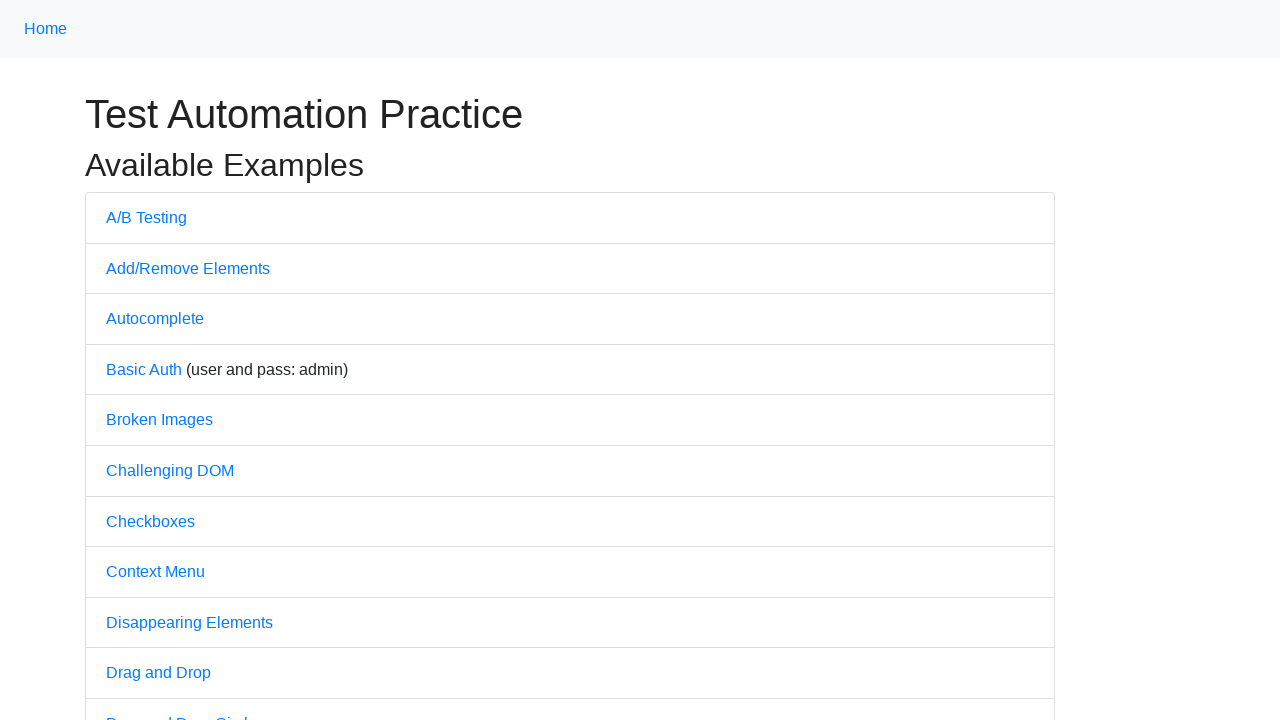

Located the CYDEO link element
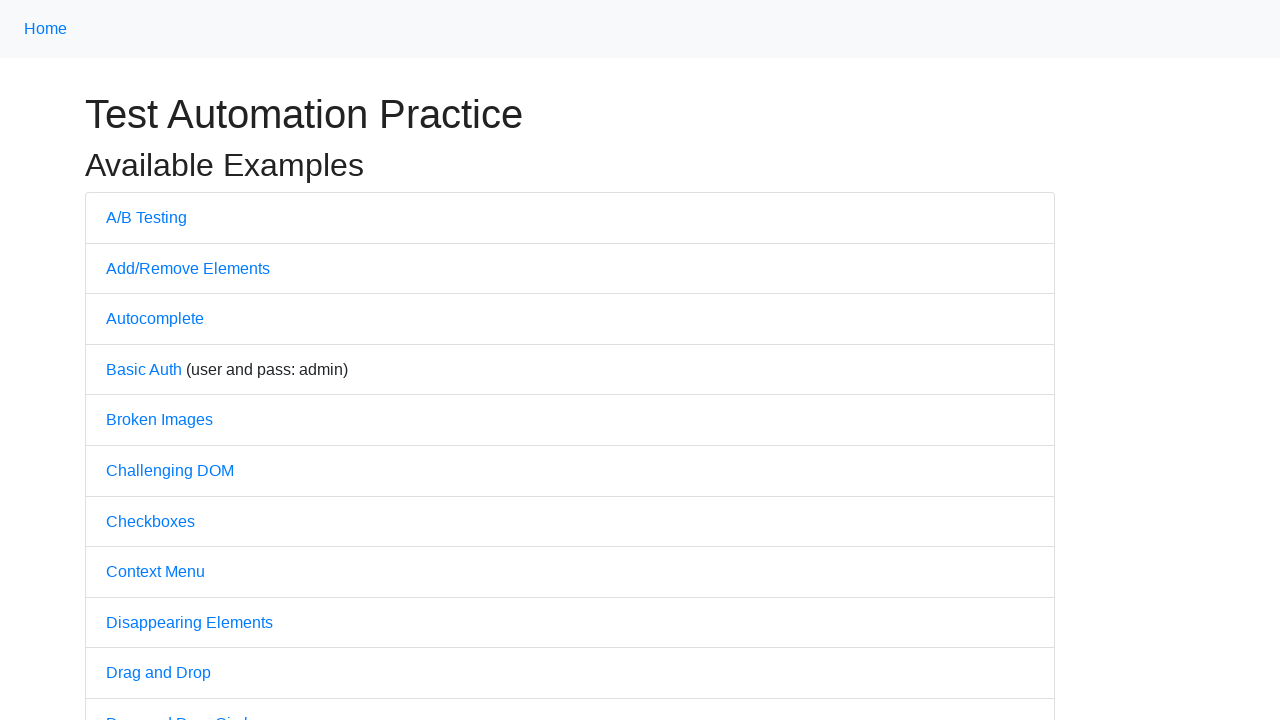

Scrolled down to bring CYDEO link into view
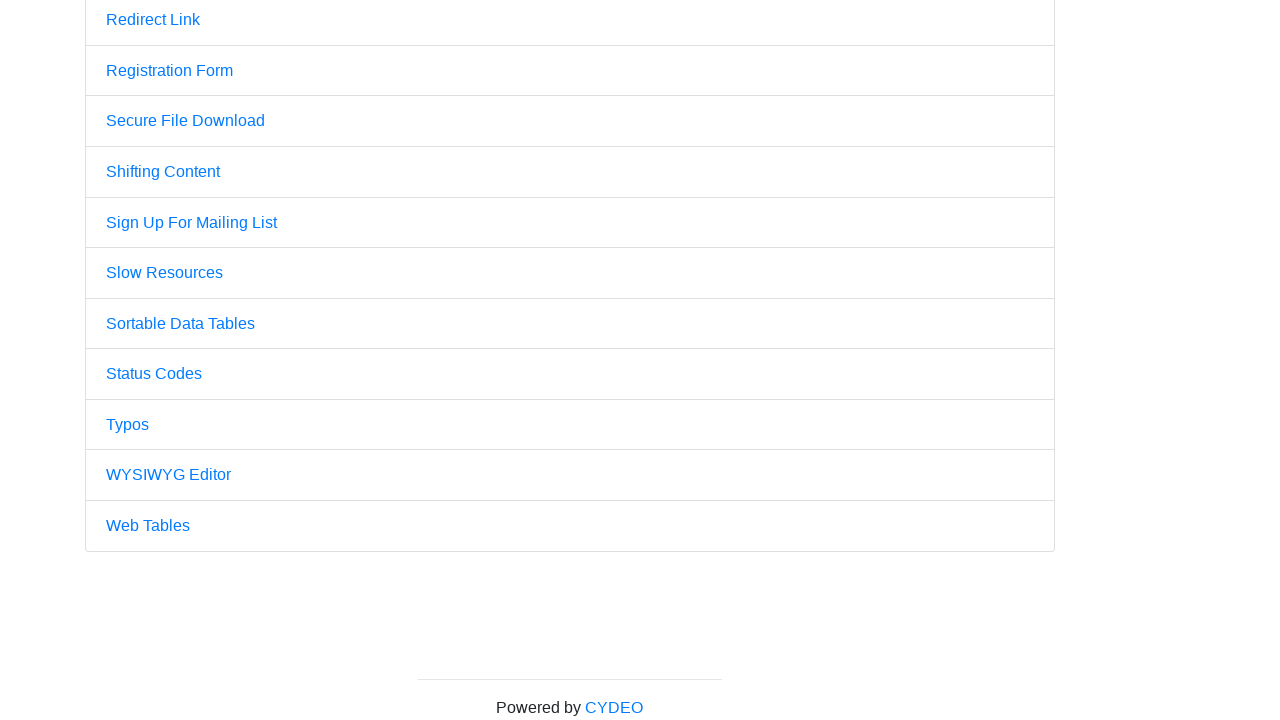

Hovered over the CYDEO link at (614, 707) on a:text('CYDEO')
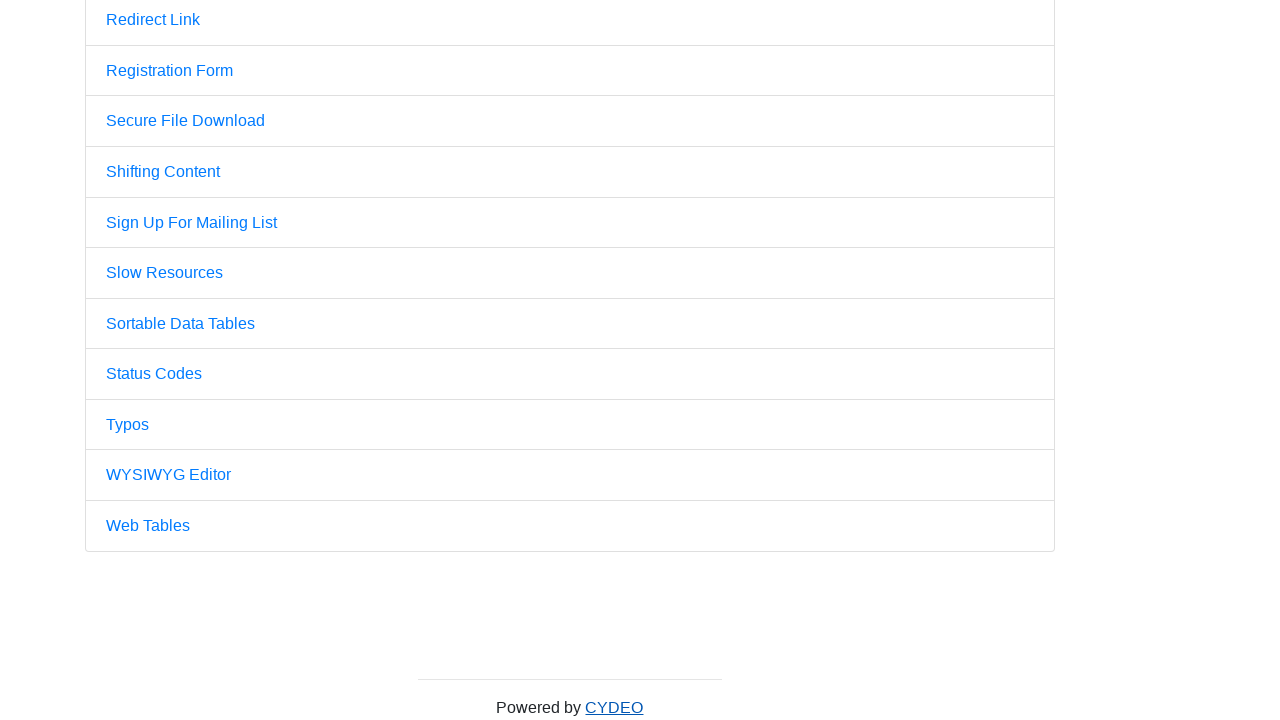

Pressed PageUp key - scrolling up (1/4)
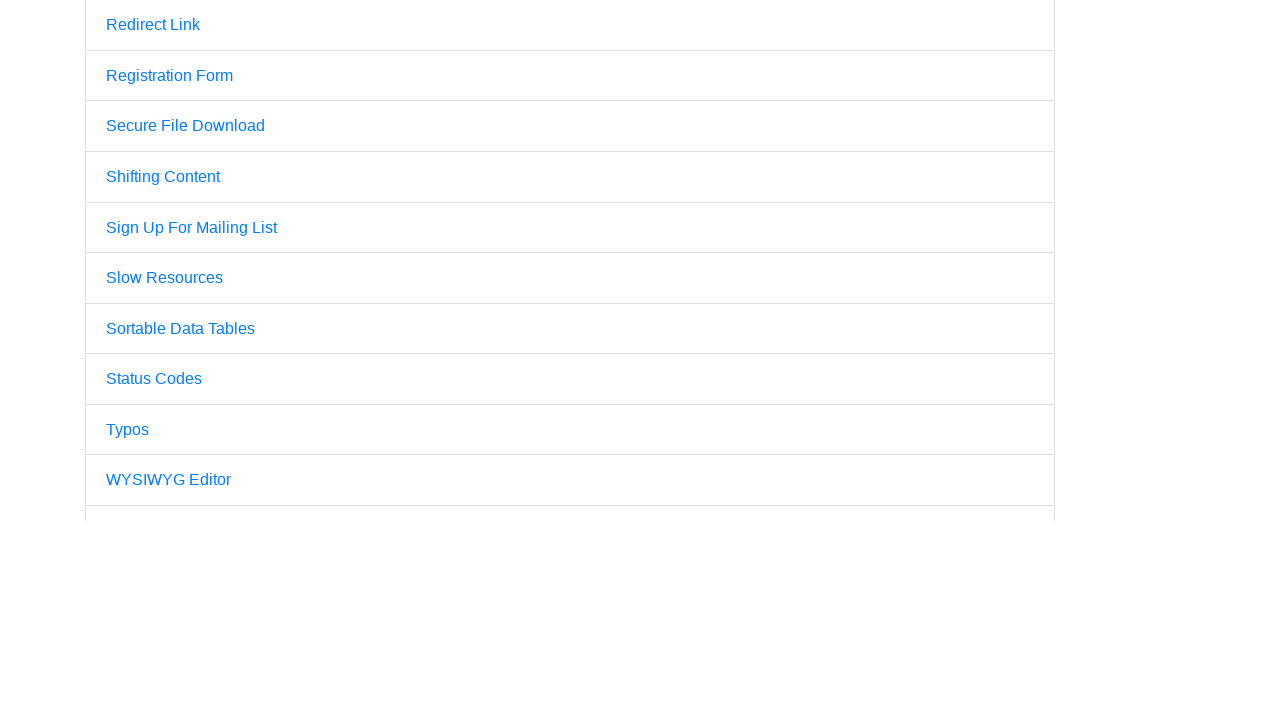

Pressed PageUp key - scrolling up (2/4)
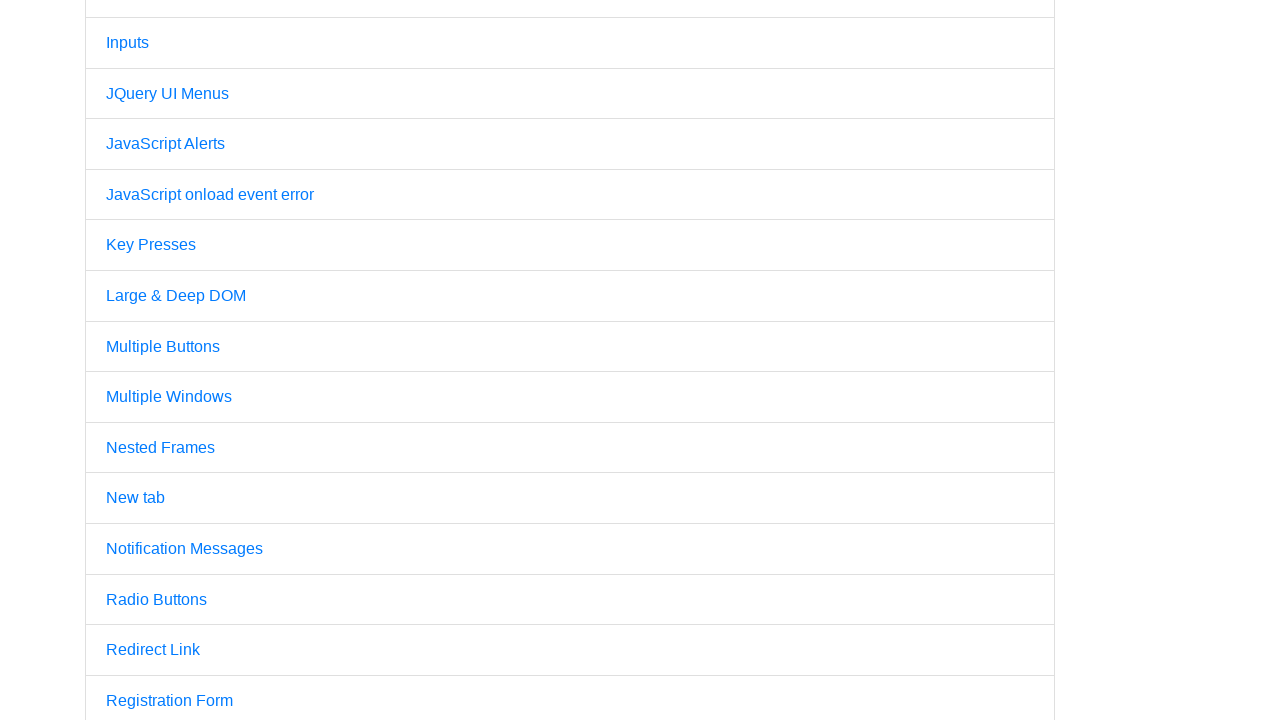

Pressed PageUp key - scrolling up (3/4)
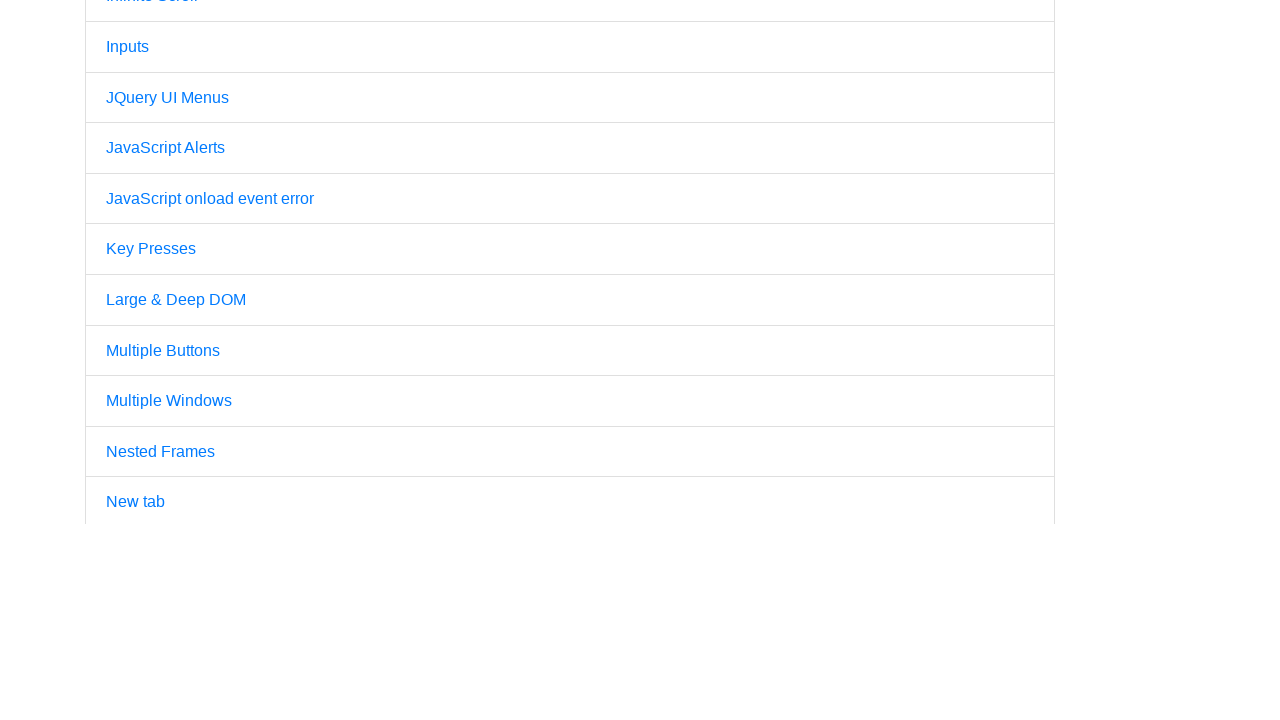

Pressed PageUp key - scrolling up (4/4)
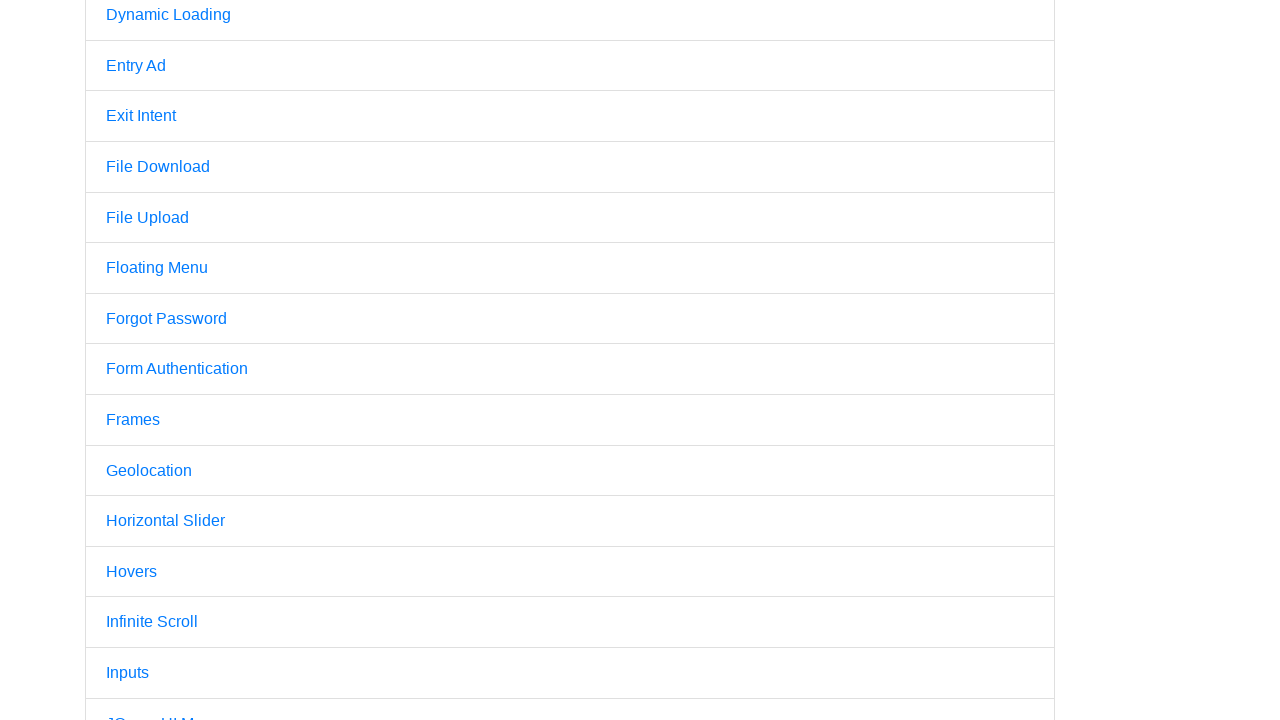

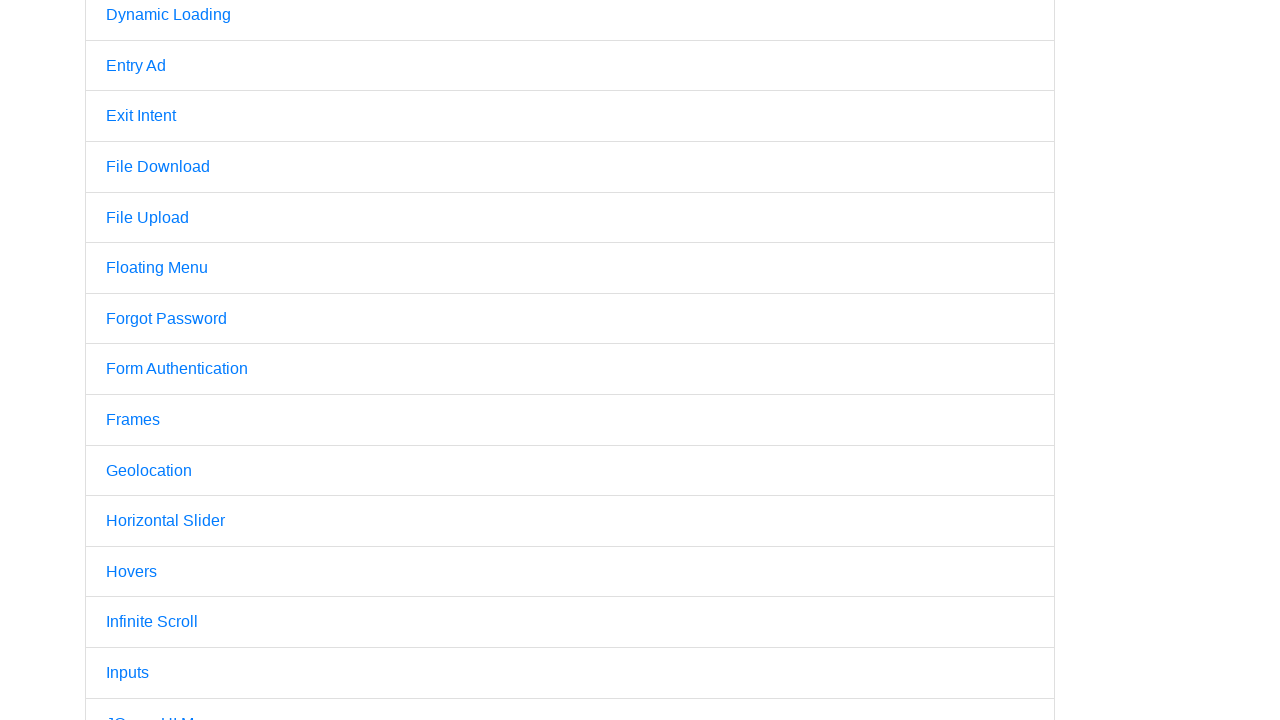